Tests drag and drop functionality by navigating through a menu system to reach the drag and drop page, then performing drag and drop operations on elements

Starting URL: https://demo.automationtesting.in/Register.html

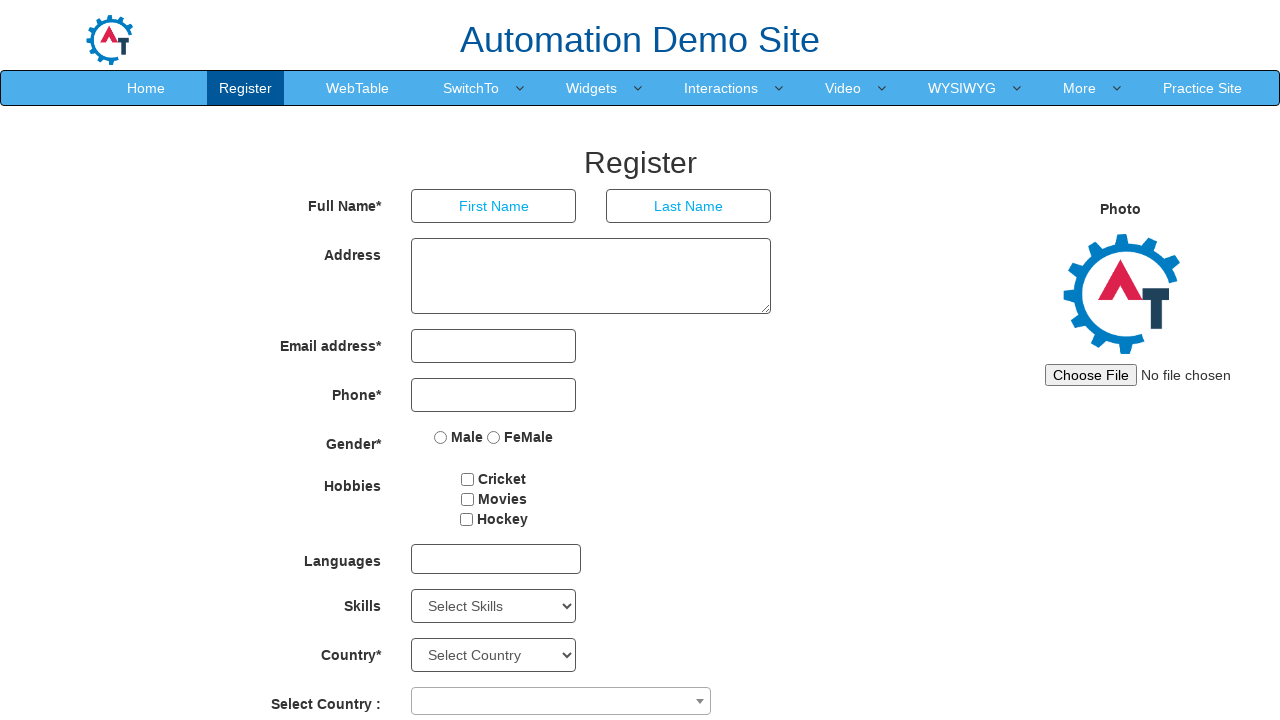

Hovered over Interactions menu at (721, 88) on a:text('Interactions')
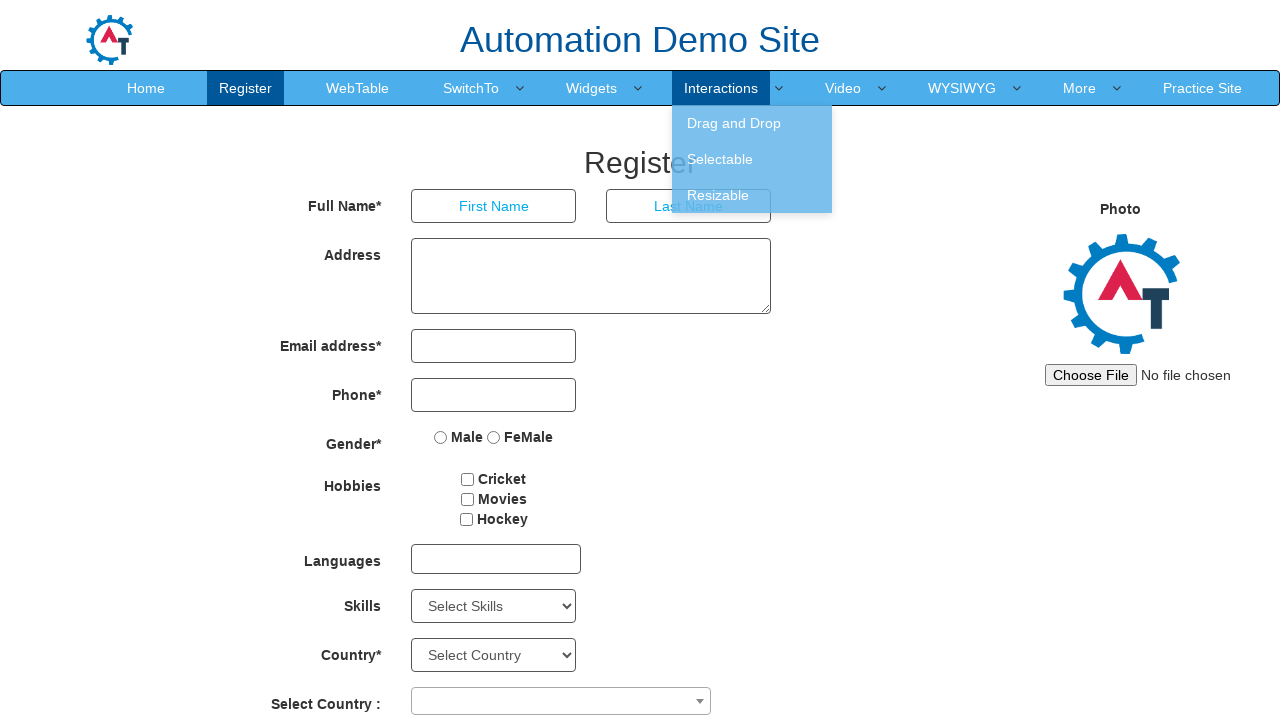

Hovered over Drag and Drop submenu at (752, 123) on a:text('Drag and Drop')
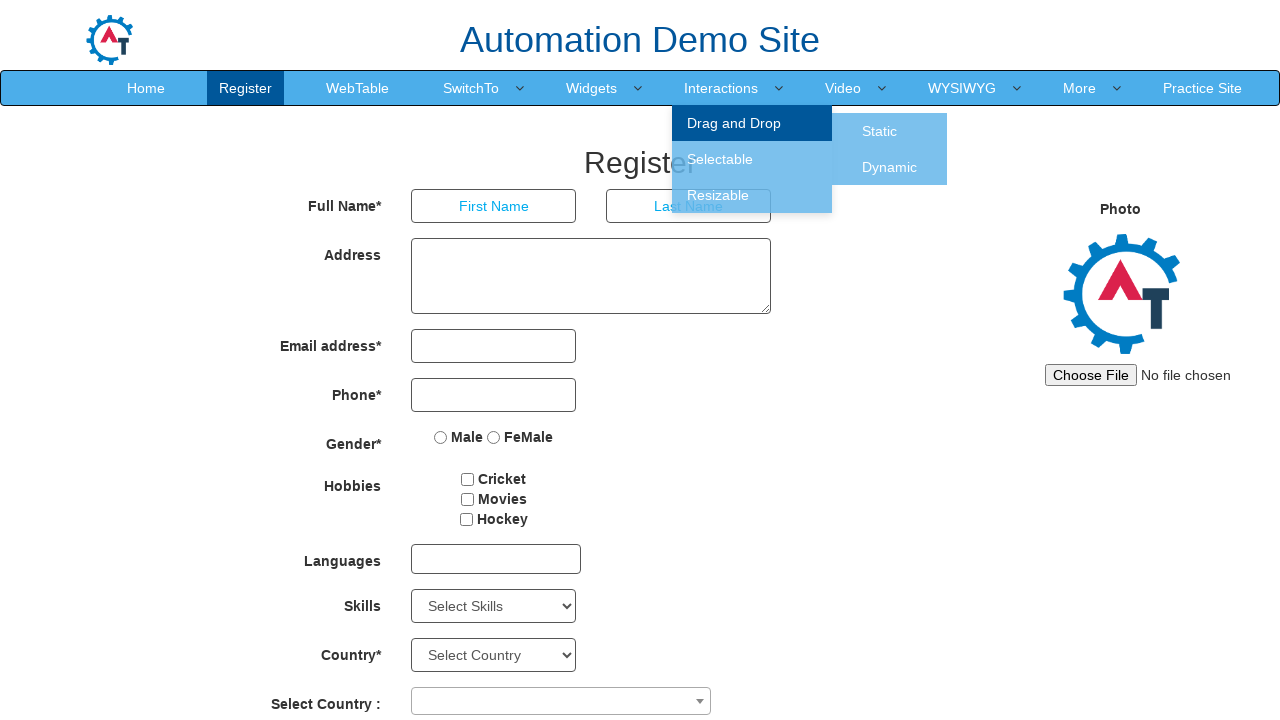

Clicked on Static link to navigate to drag and drop page at (880, 131) on a:text('Static')
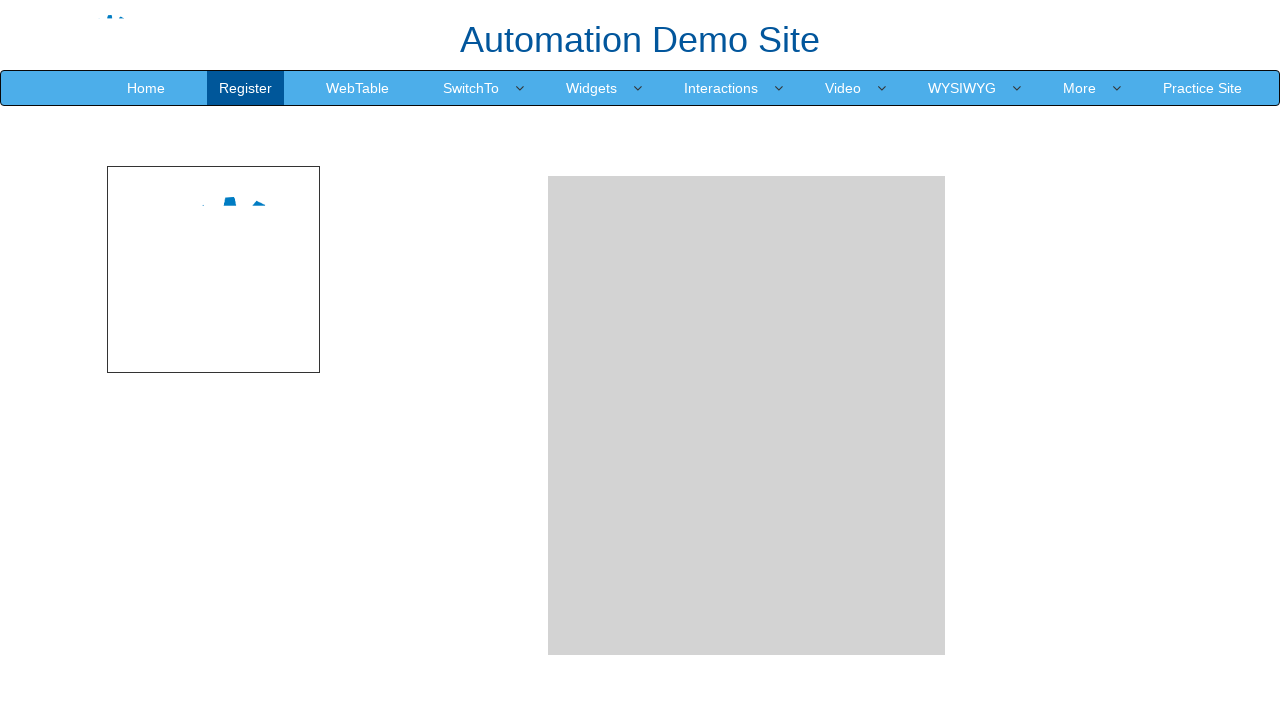

Waited for #angular element to be available
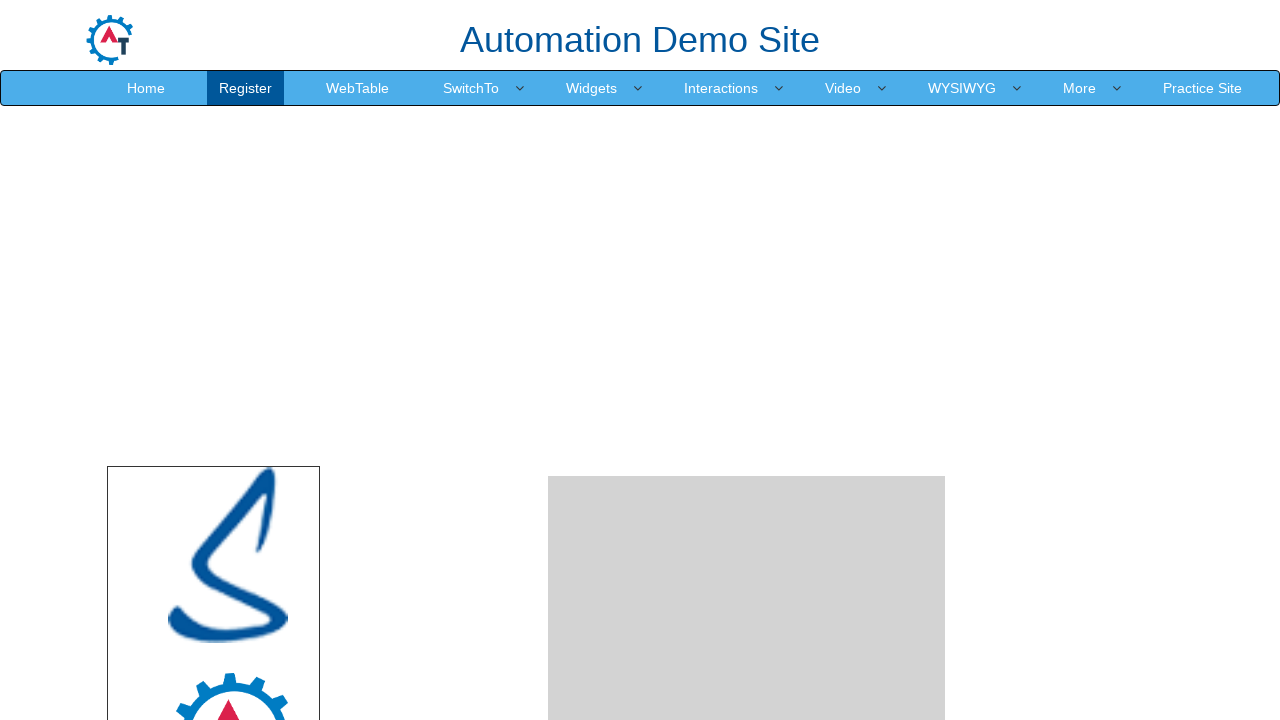

Waited for #droparea element to be available
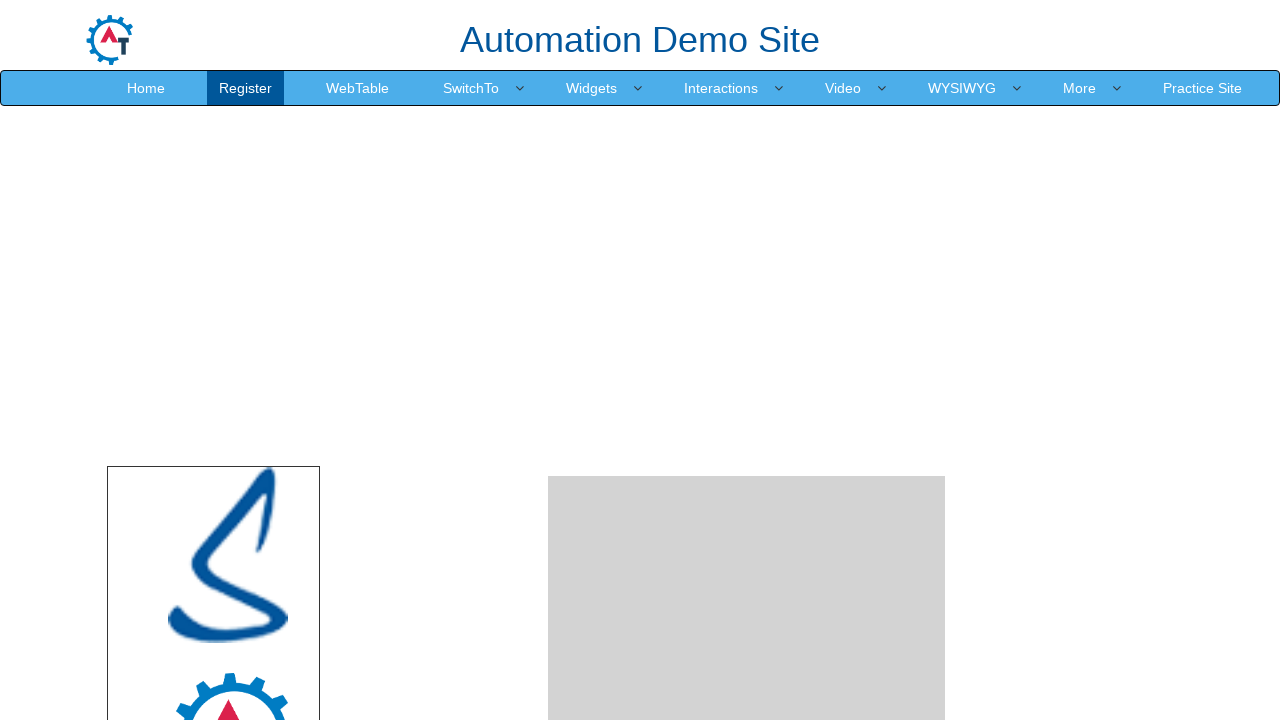

Performed first drag and drop operation - dragged #angular to #droparea at (747, 481)
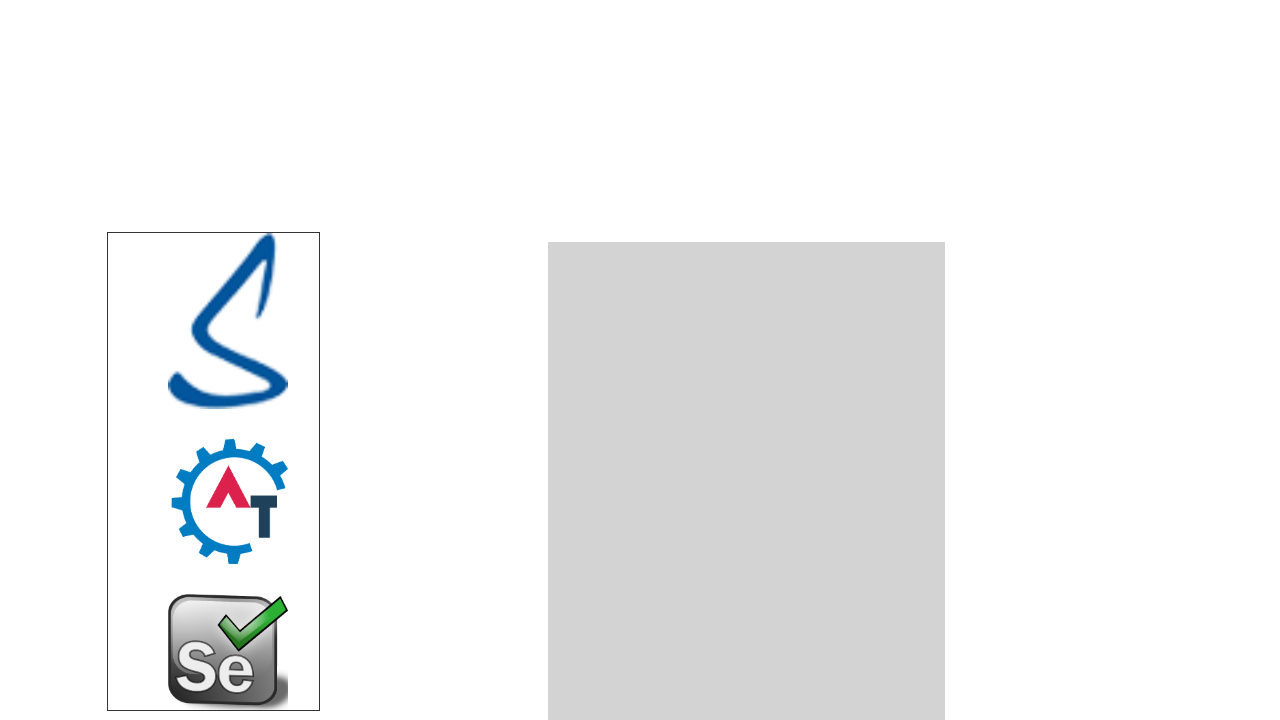

Performed second drag and drop operation - dragged #angular to #droparea at (747, 481)
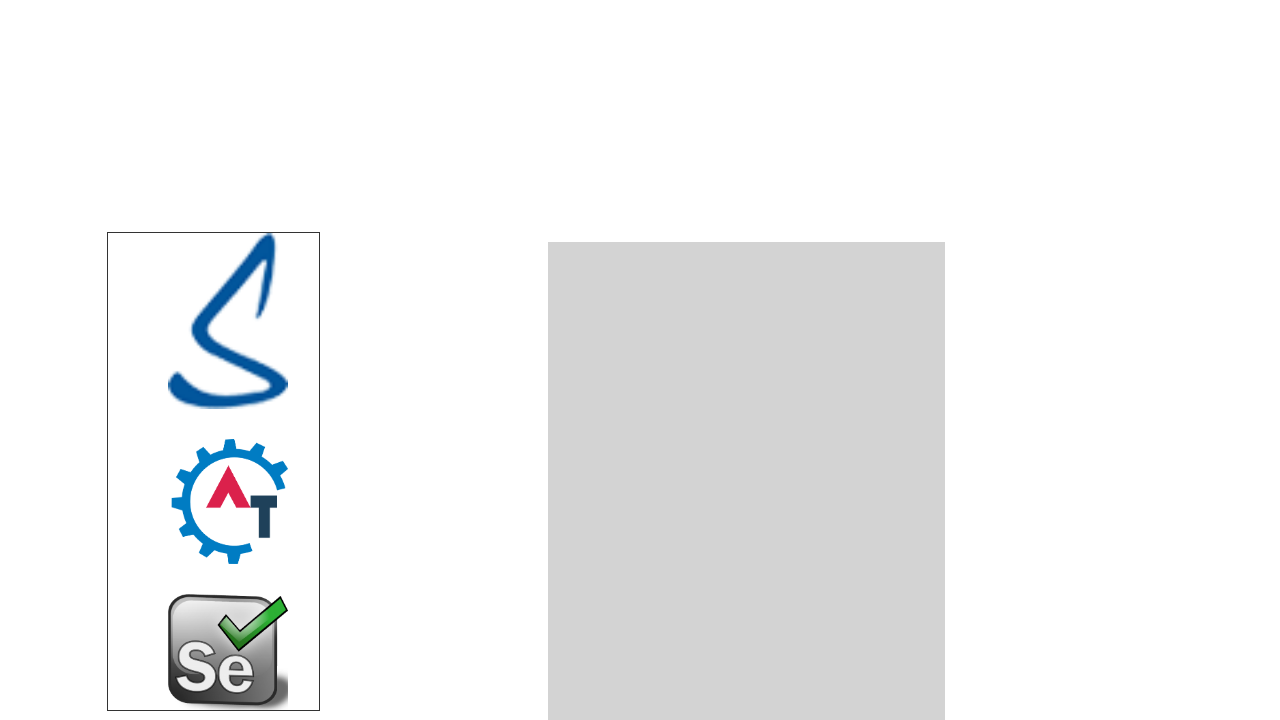

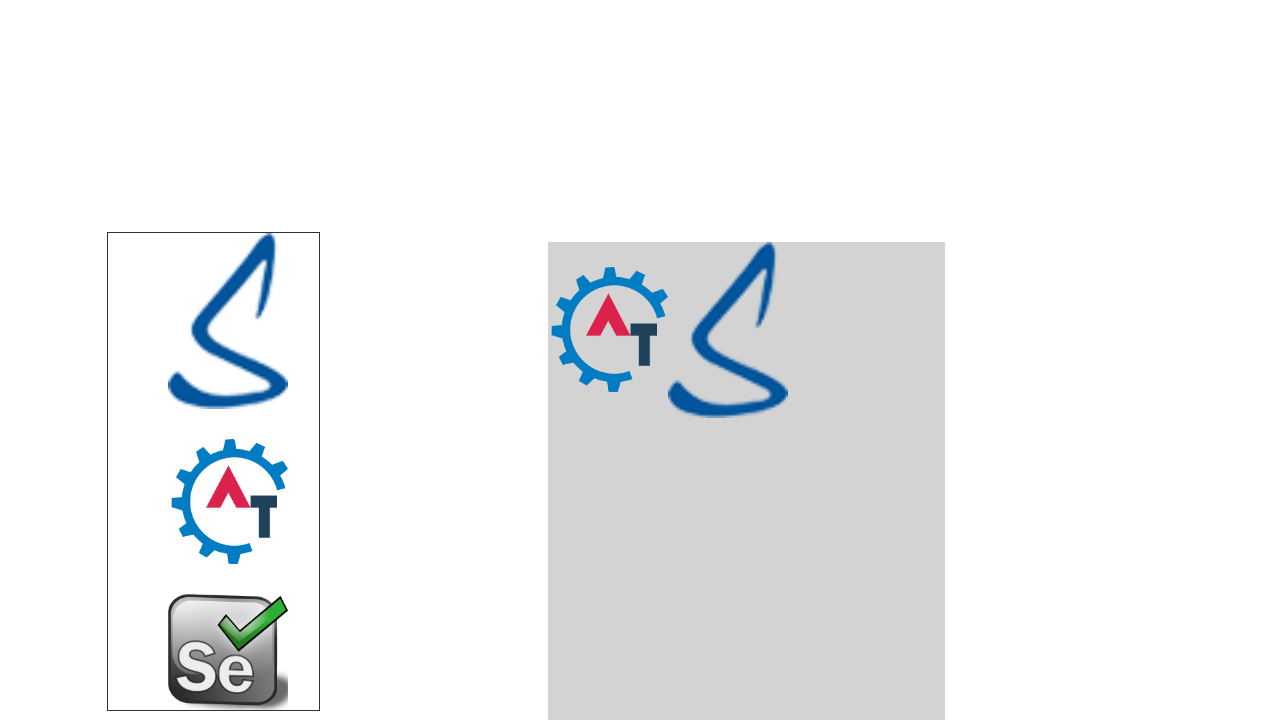